Tests browser window and tab handling by clicking a button to open a new tab, switching to it to verify content, closing it, switching back to the parent window, and then opening a new browser window.

Starting URL: https://demoqa.com/browser-windows

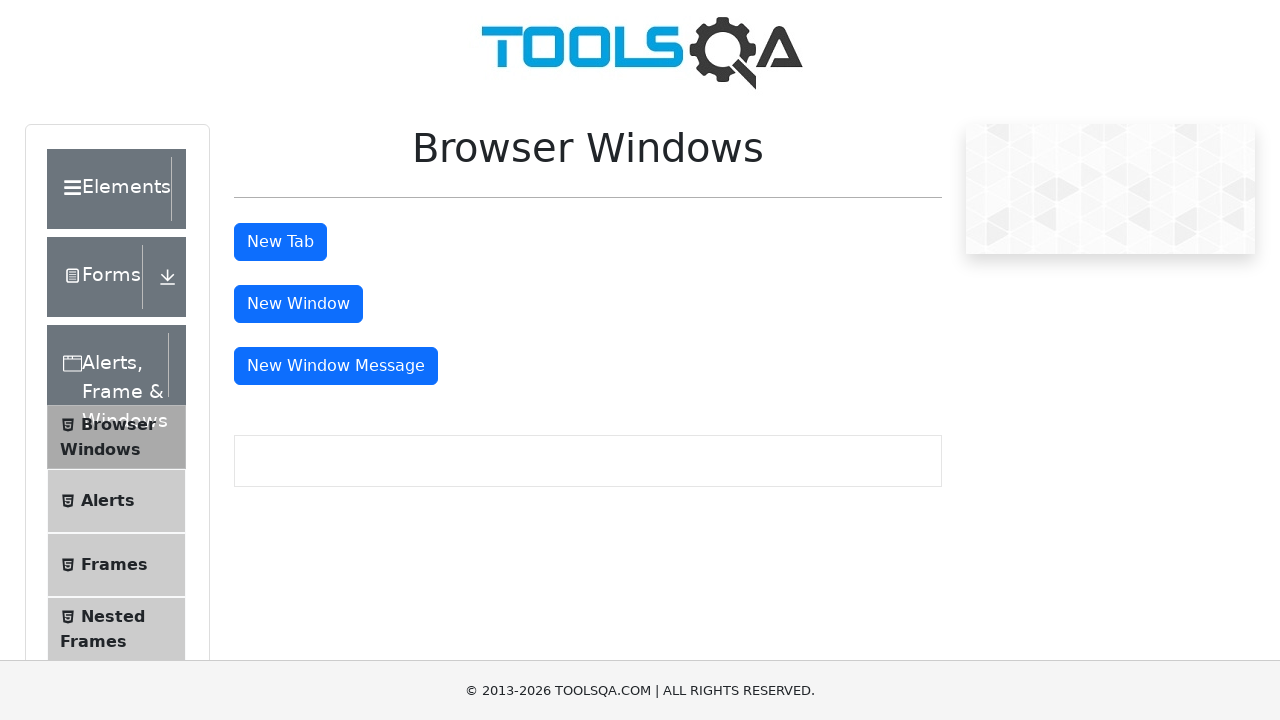

Stored original page reference
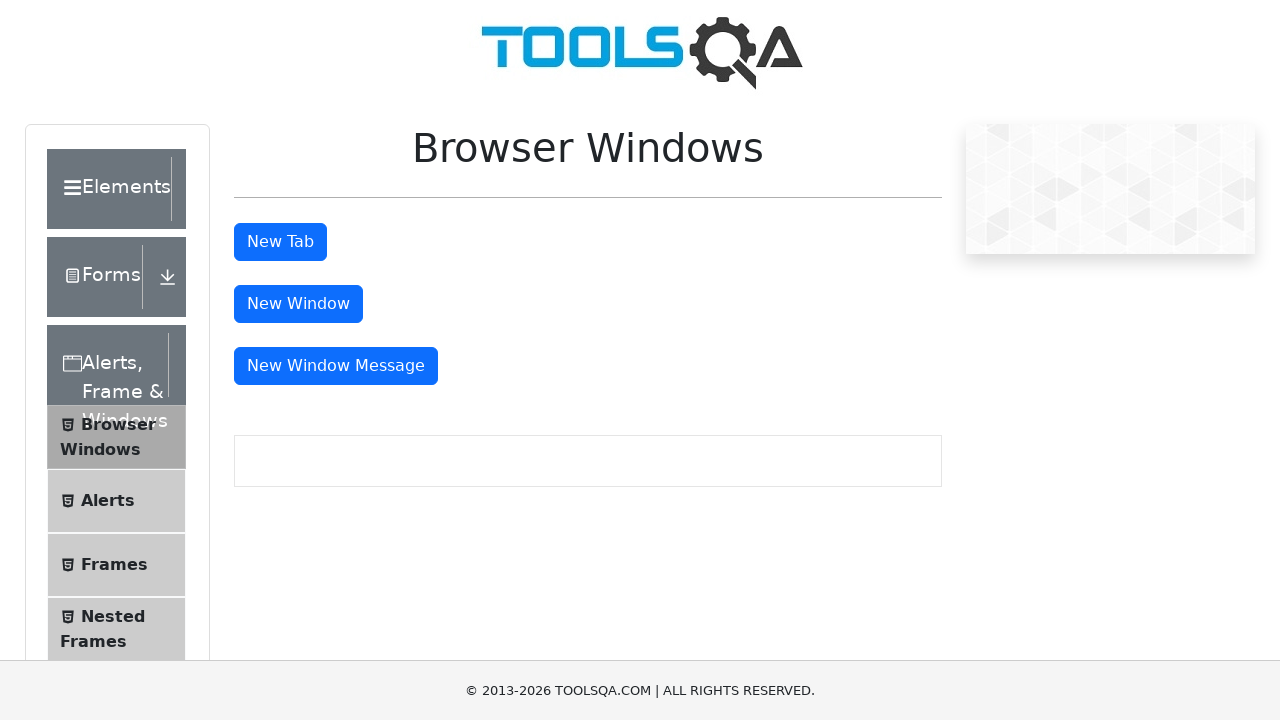

Clicked 'New Tab' button to open new tab at (280, 242) on #tabButton
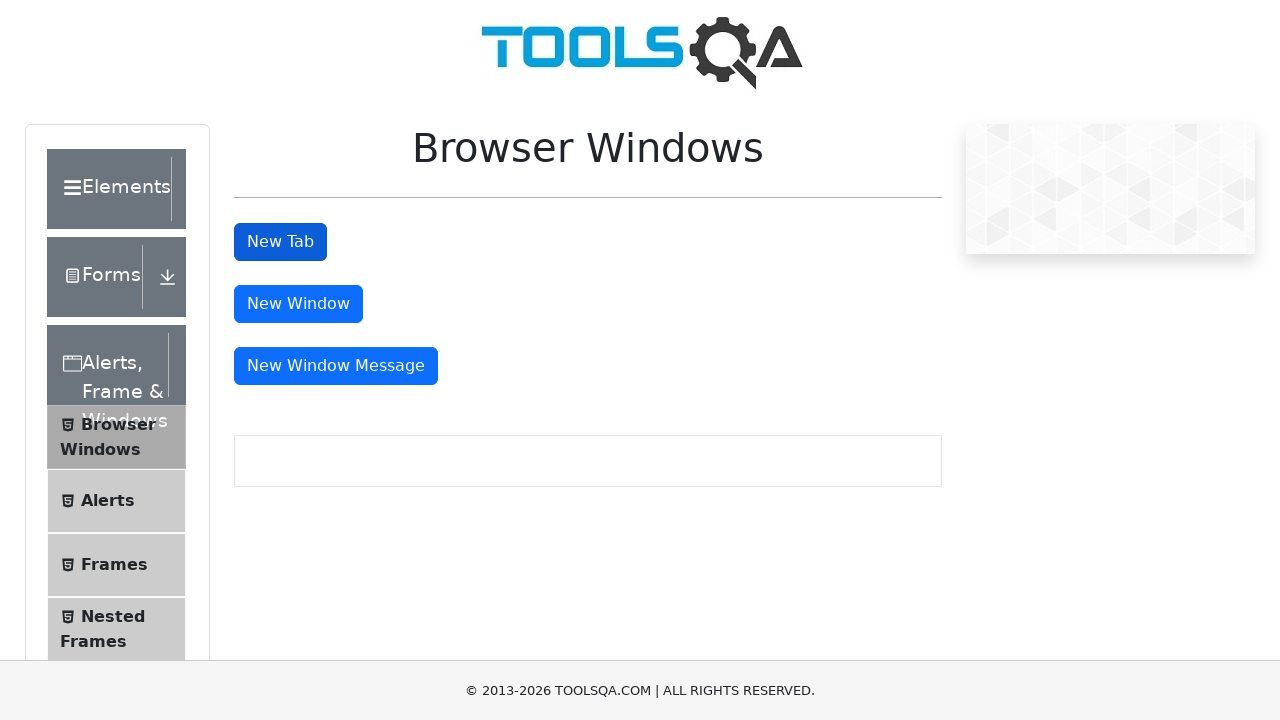

Obtained new tab page object
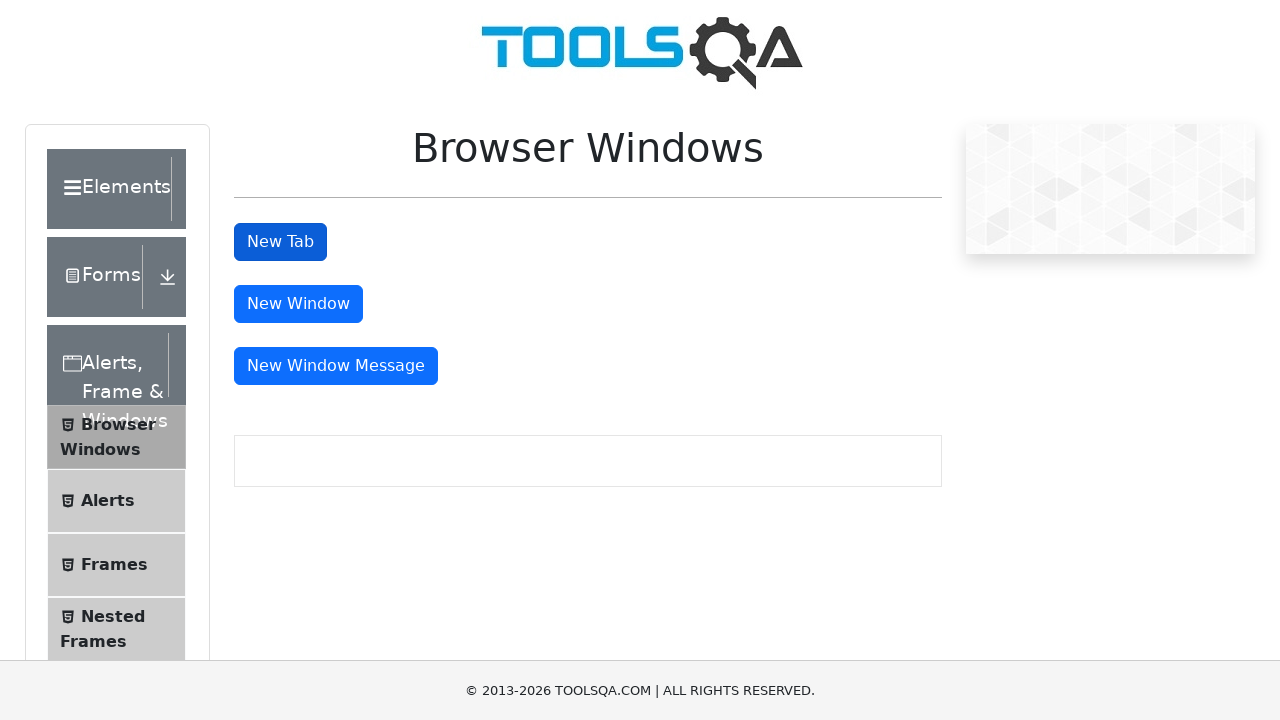

Waited for sample heading to load in new tab
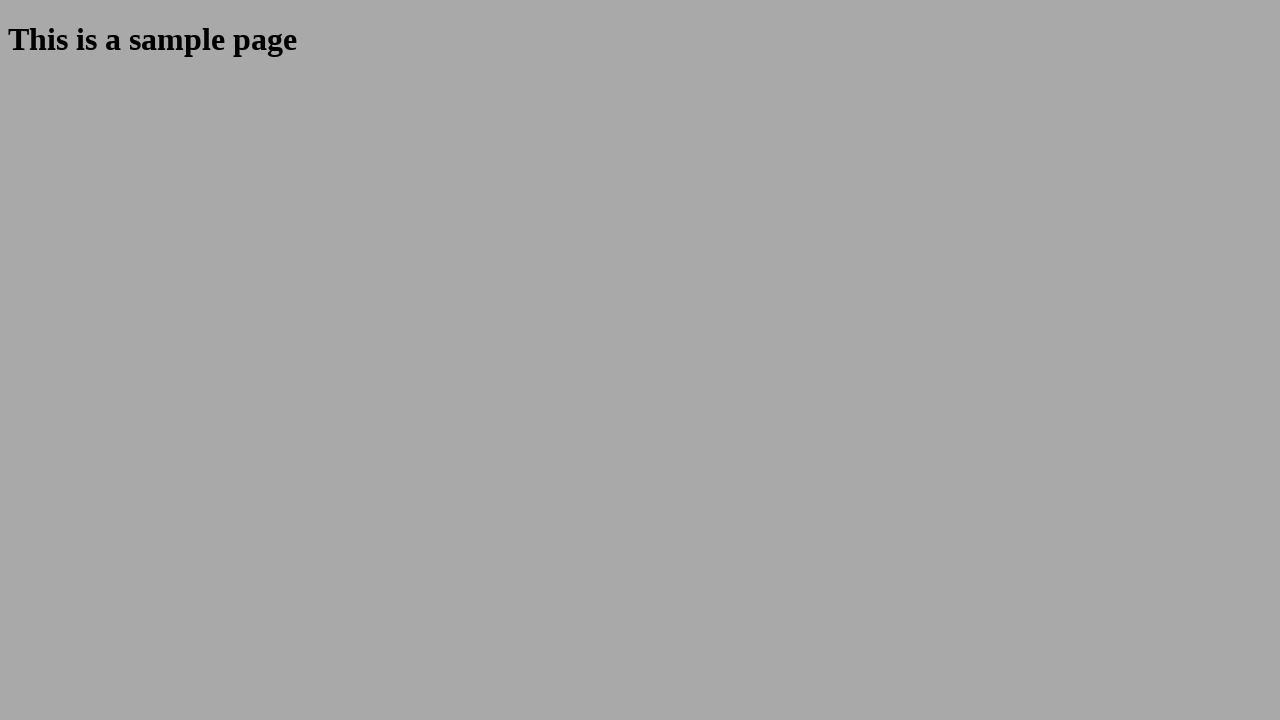

Retrieved heading text from new tab: 'This is a sample page'
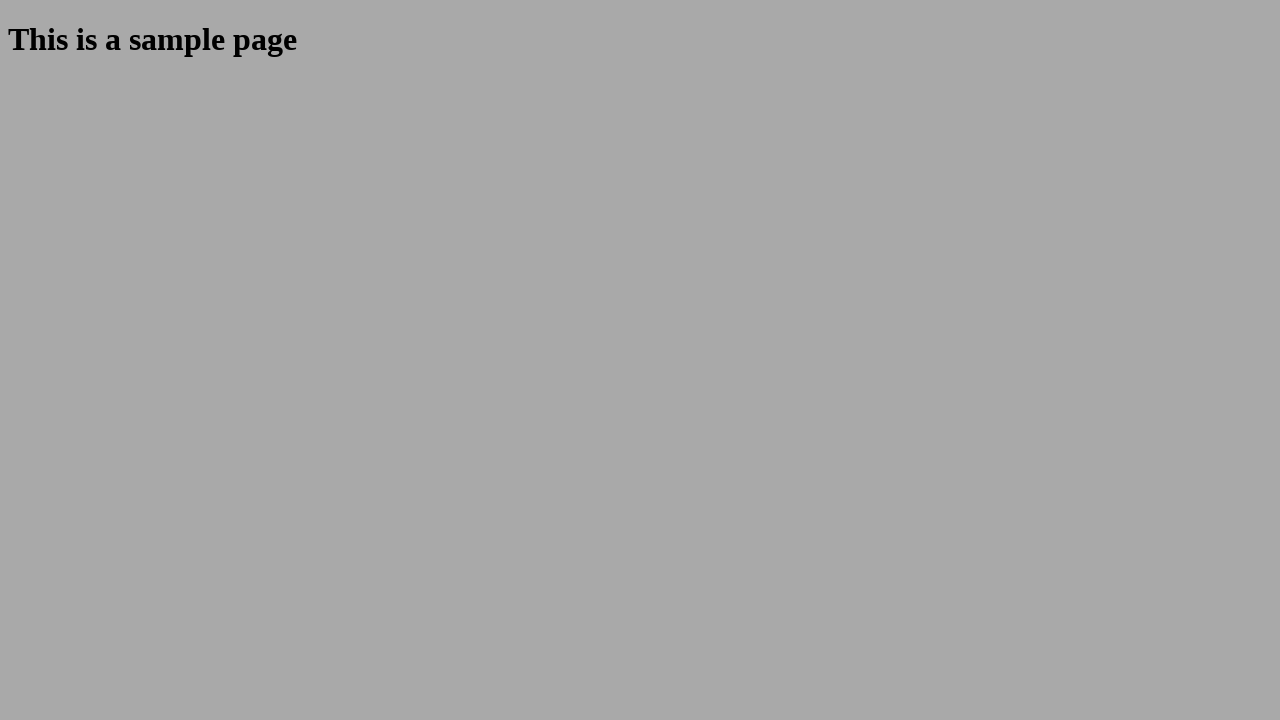

Closed new tab
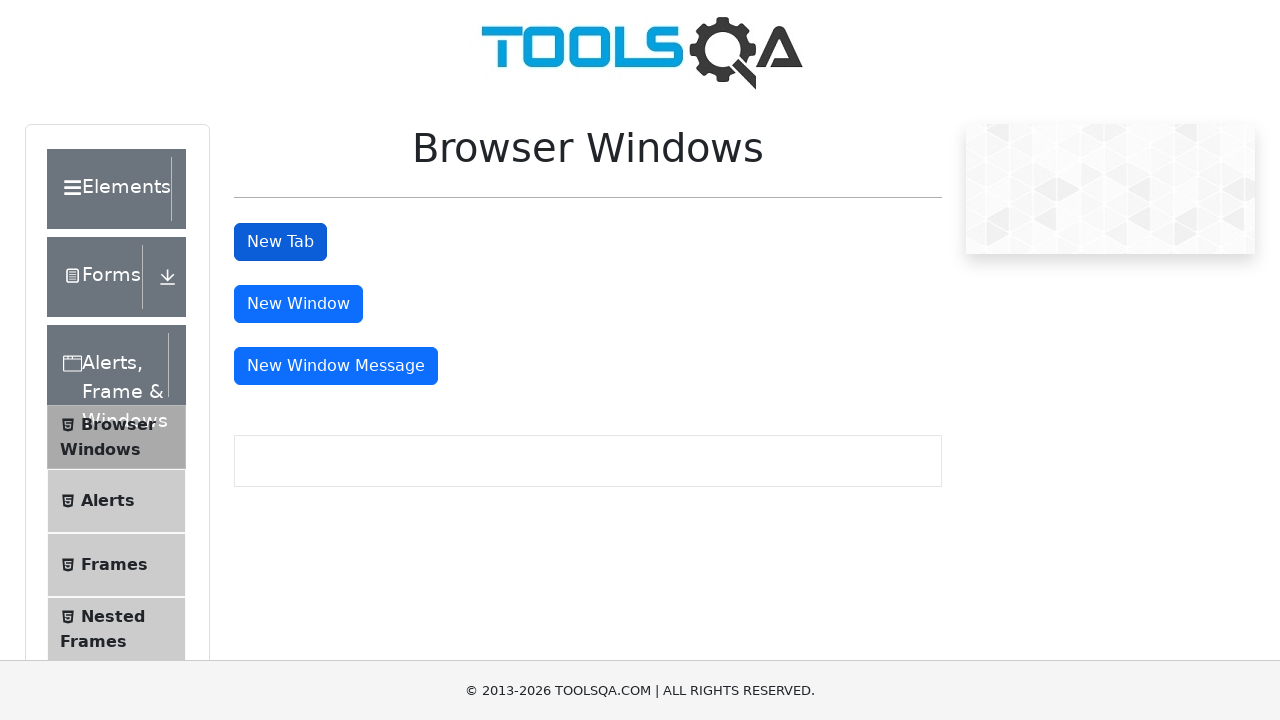

Clicked 'New Window' button to open new browser window at (298, 304) on #windowButton
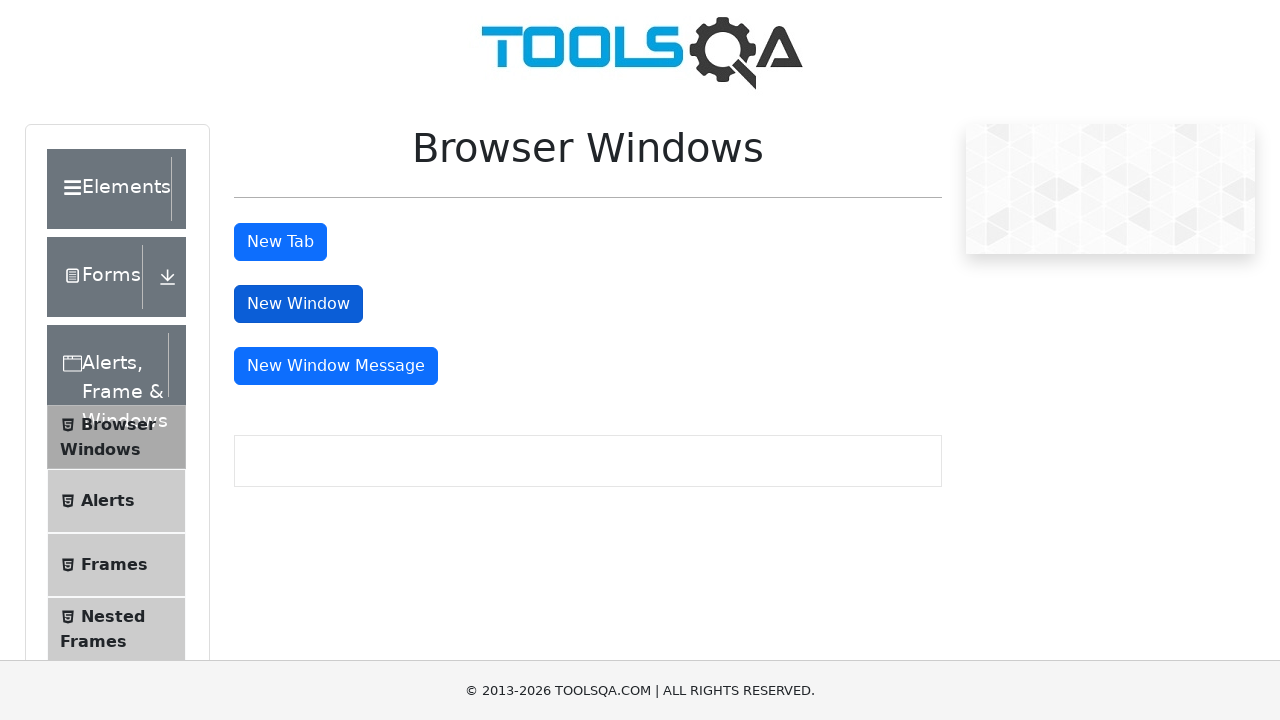

Obtained new window page object
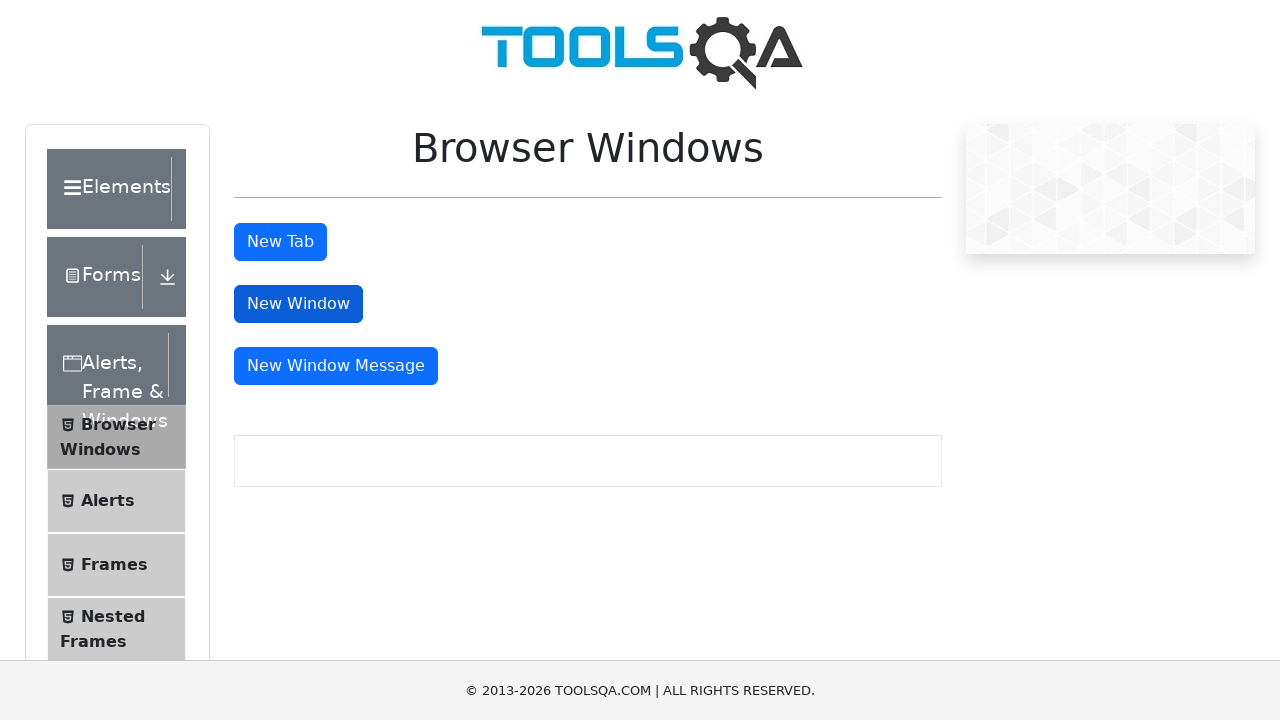

Waited for new window to fully load
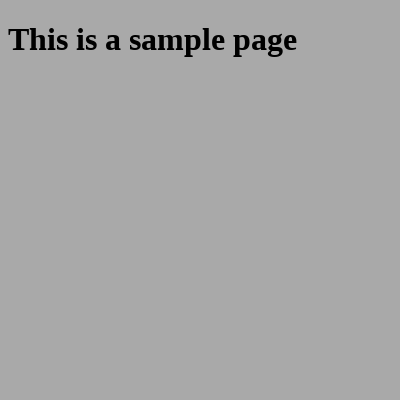

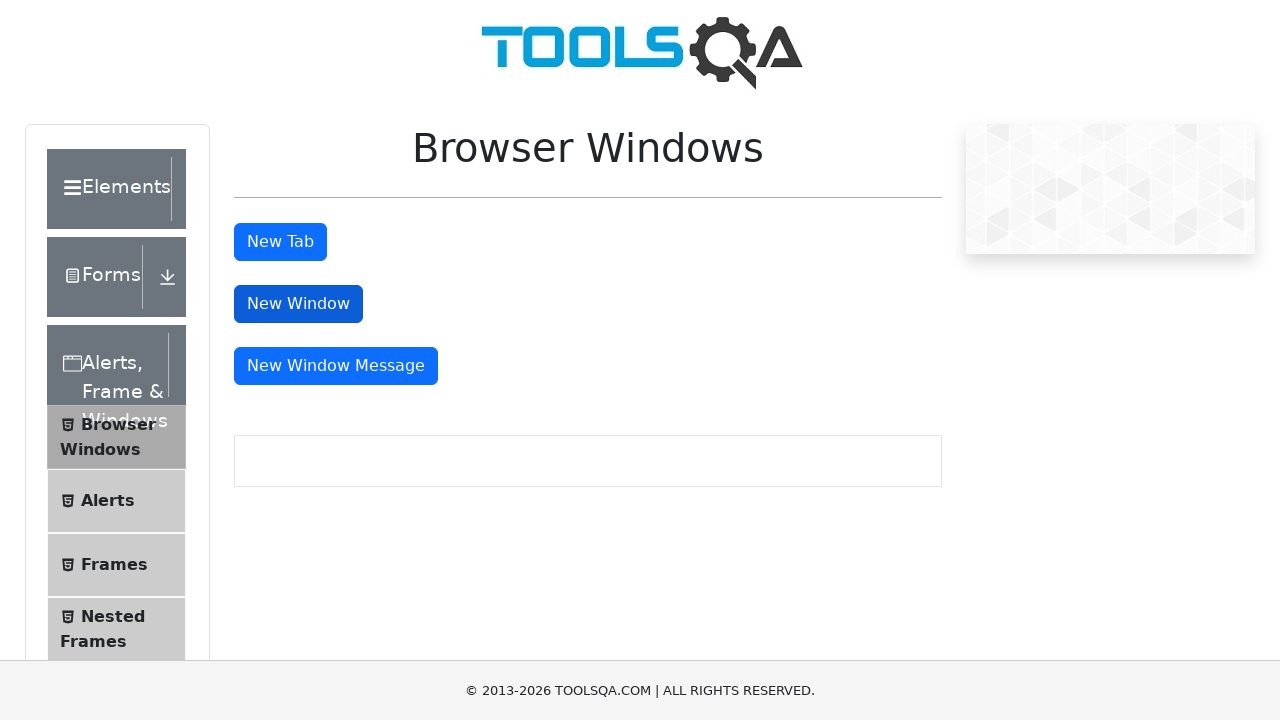